Tests table sorting functionality by clicking on a column header, verifying the sort order, and finding a specific item's price

Starting URL: https://rahulshettyacademy.com/seleniumPractise/#/offers

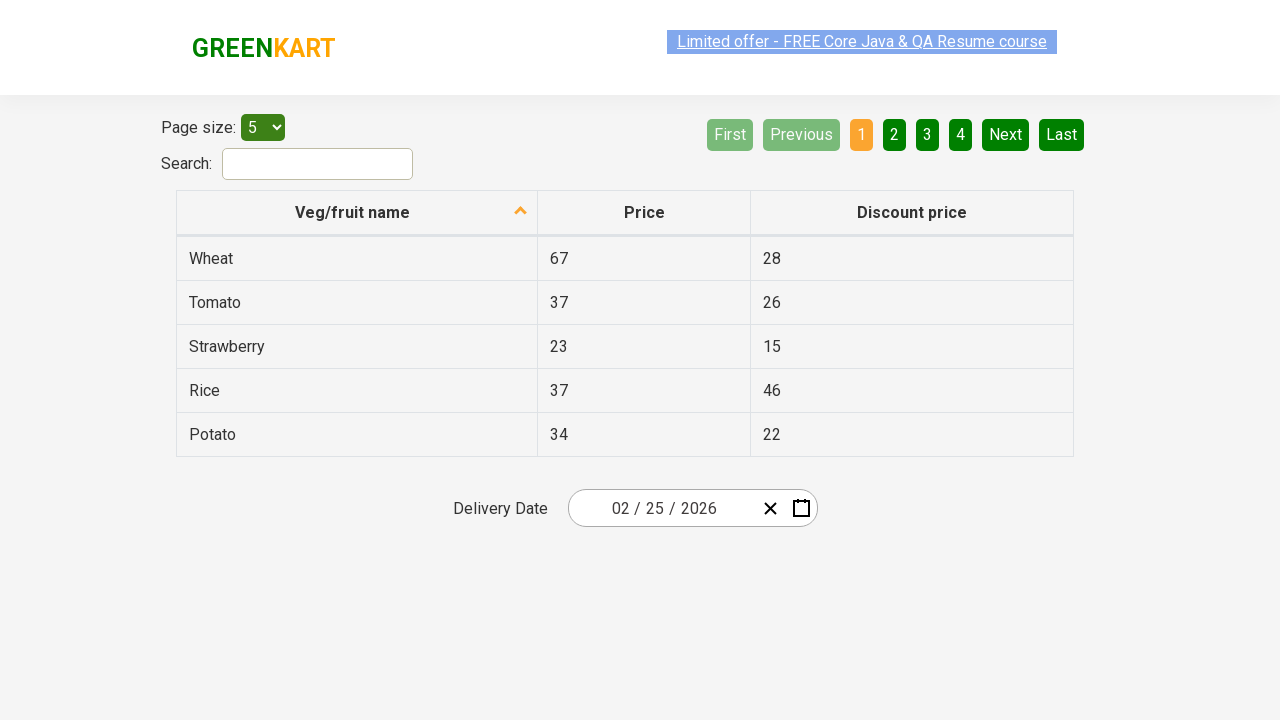

Clicked on Veg/fruit column header to sort table at (357, 213) on th[aria-label*='Veg/fruit']
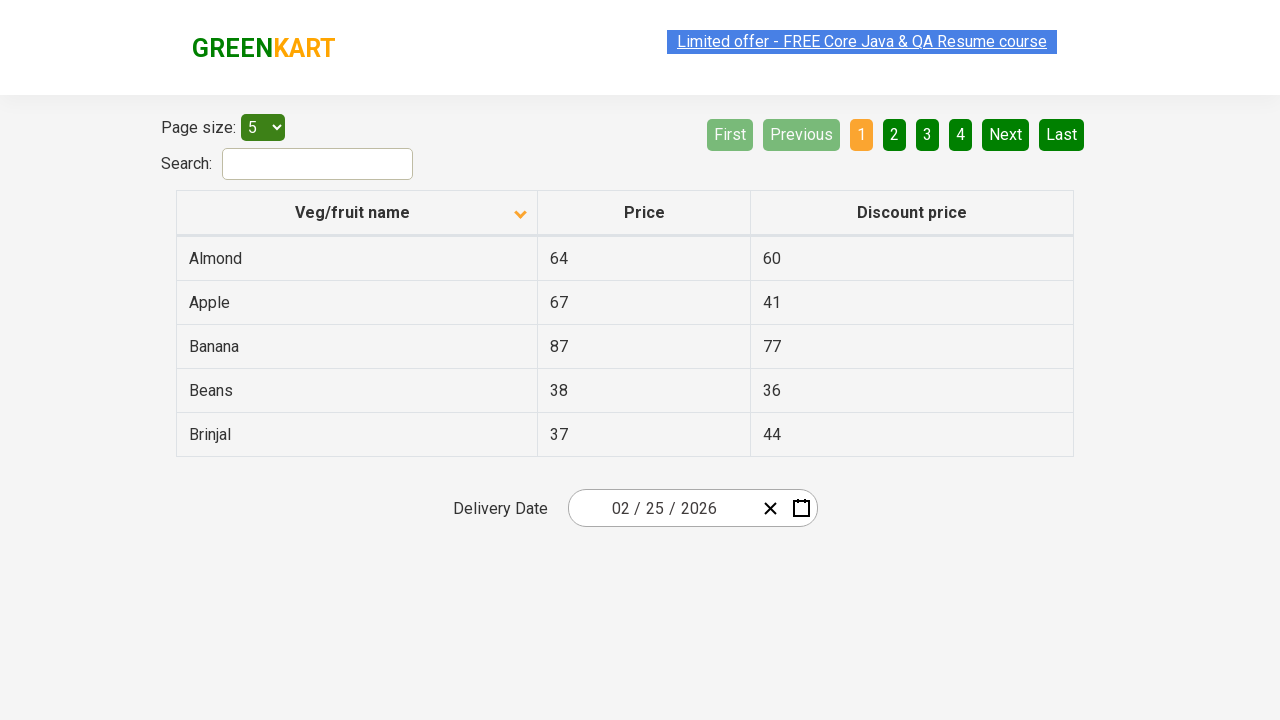

Waited 1 second for table to be sorted
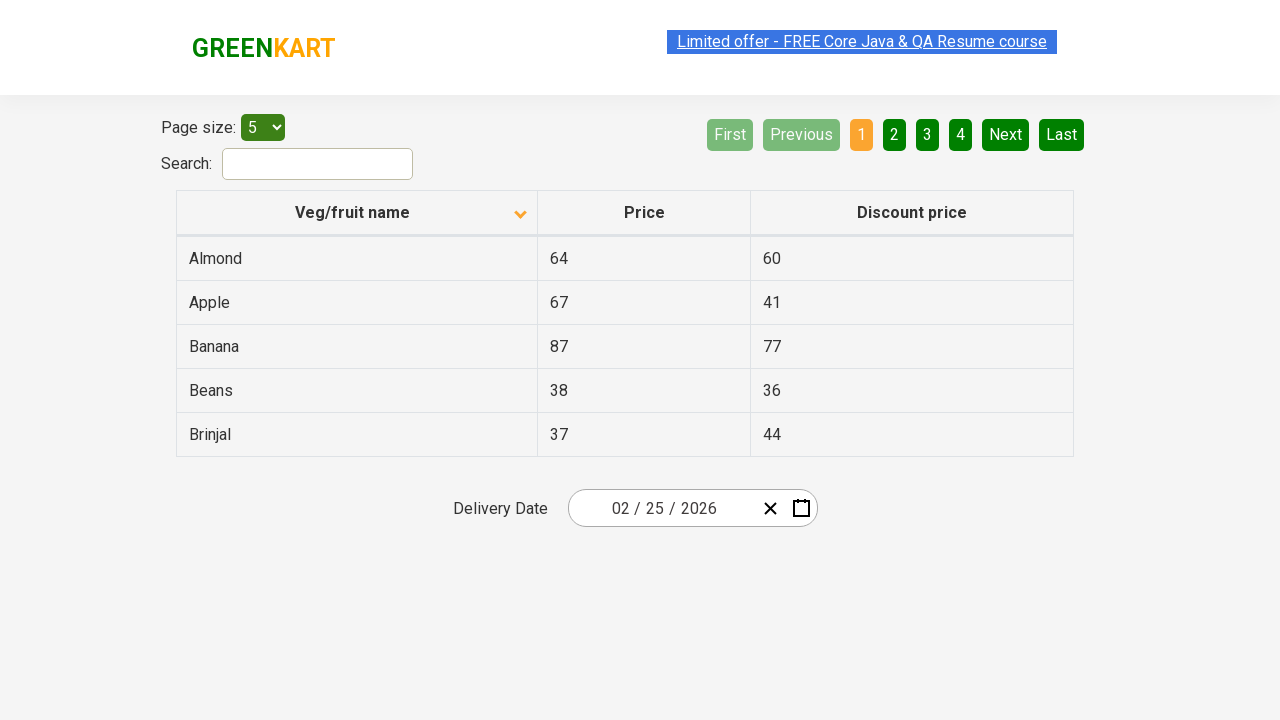

Retrieved all items from first column
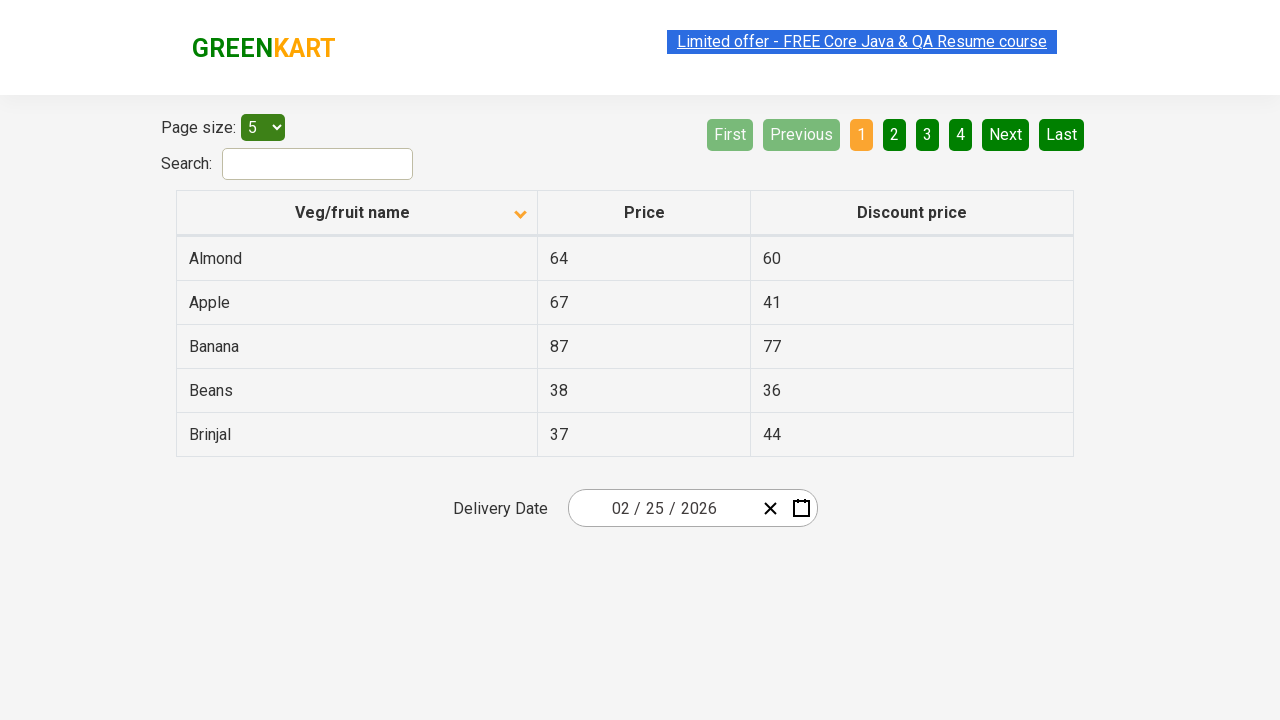

Extracted text content from all product elements
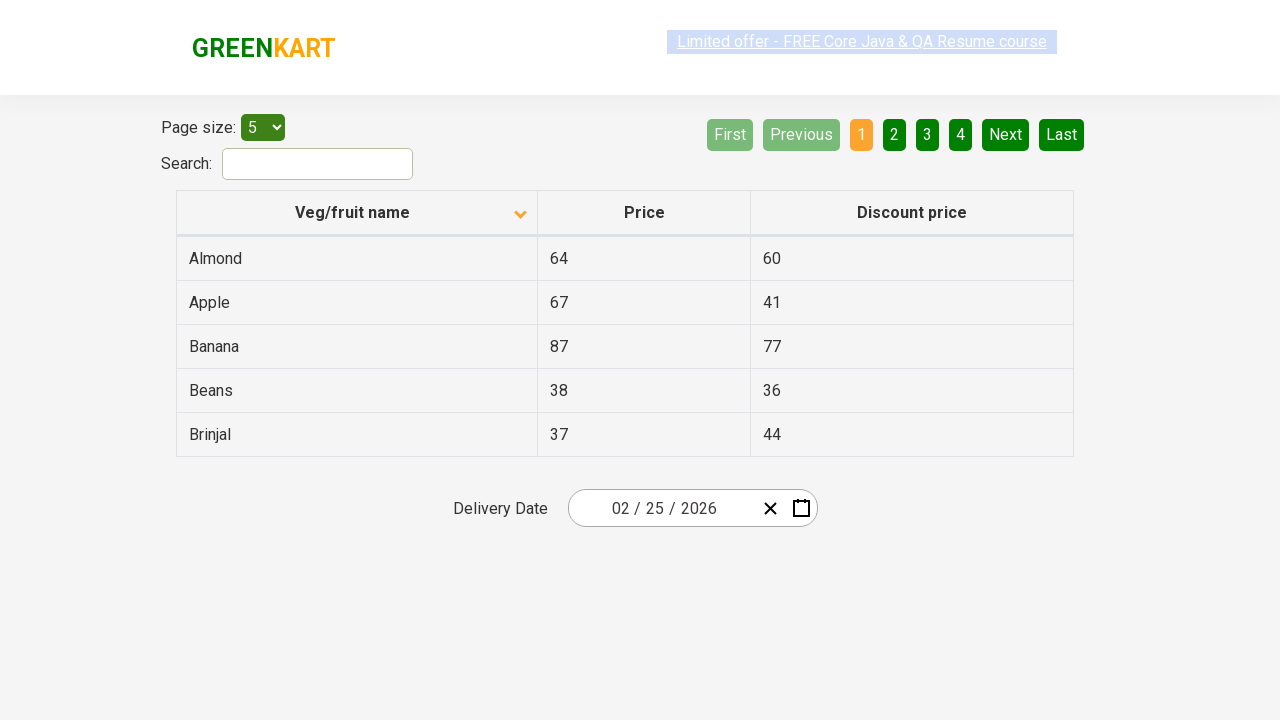

Created sorted version of product list
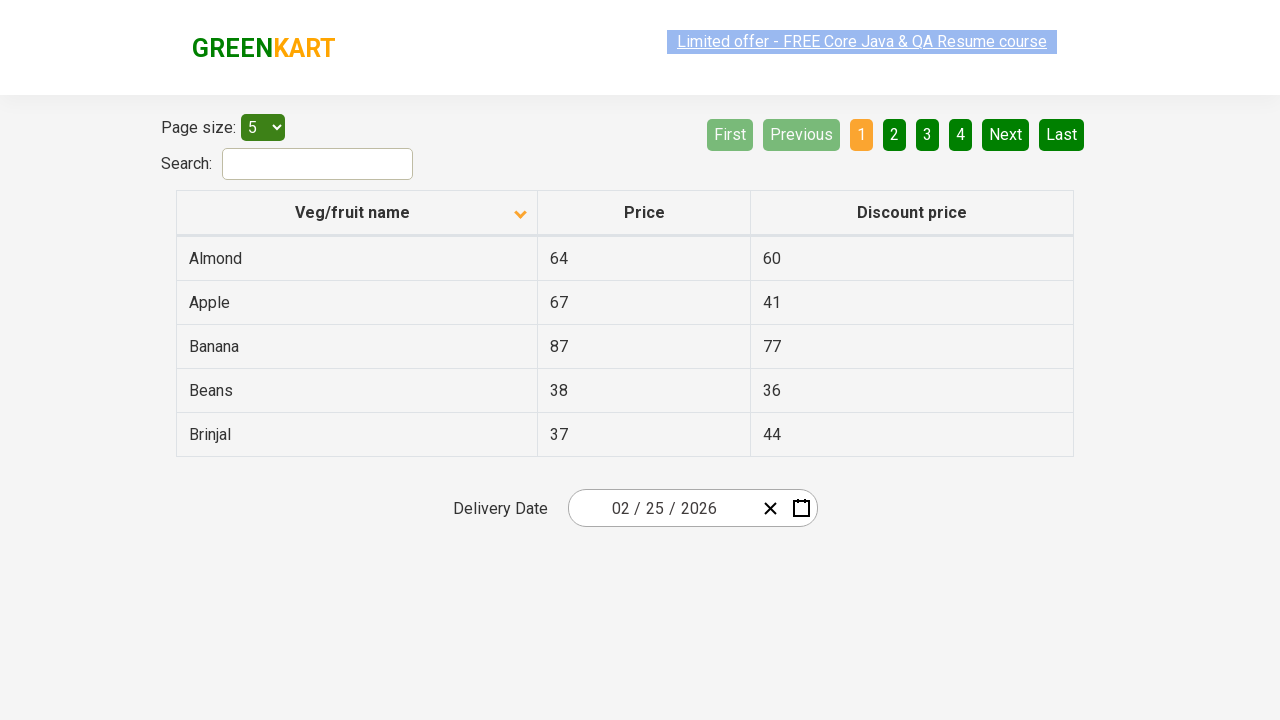

Verified that displayed product order matches sorted order
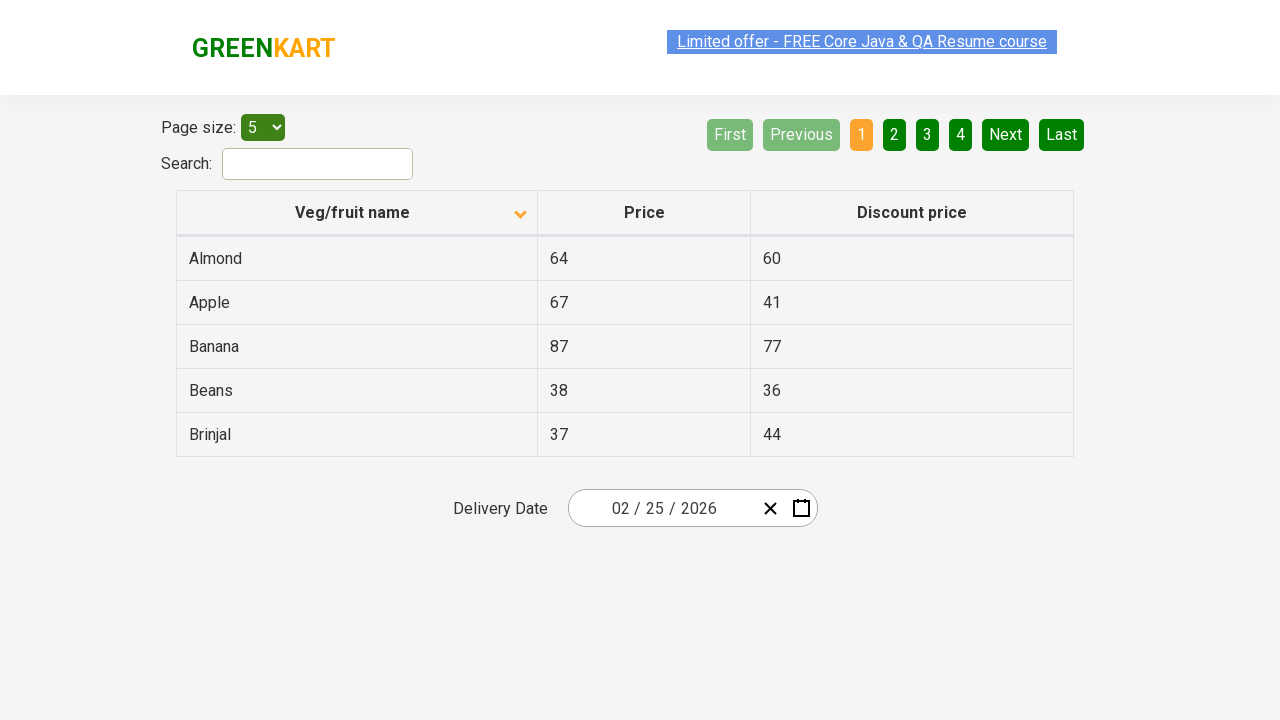

Located row containing 'Beans' product
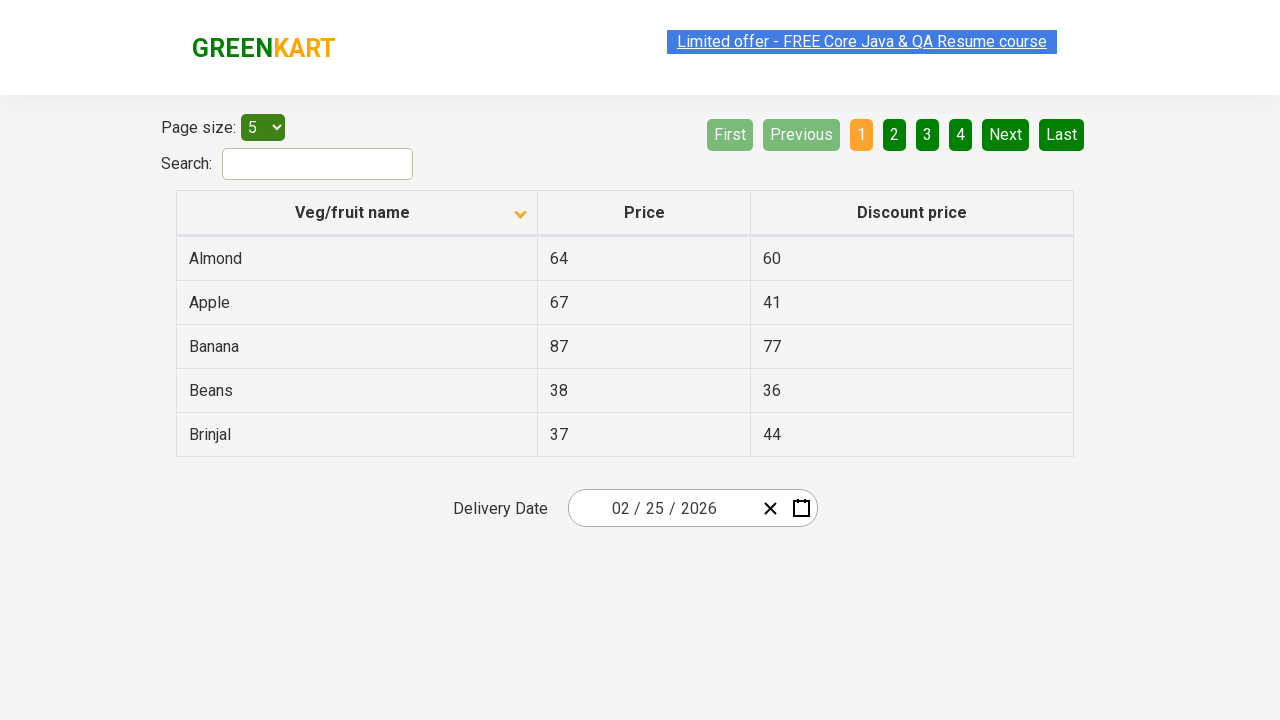

Found Beans product and extracted its price: 38
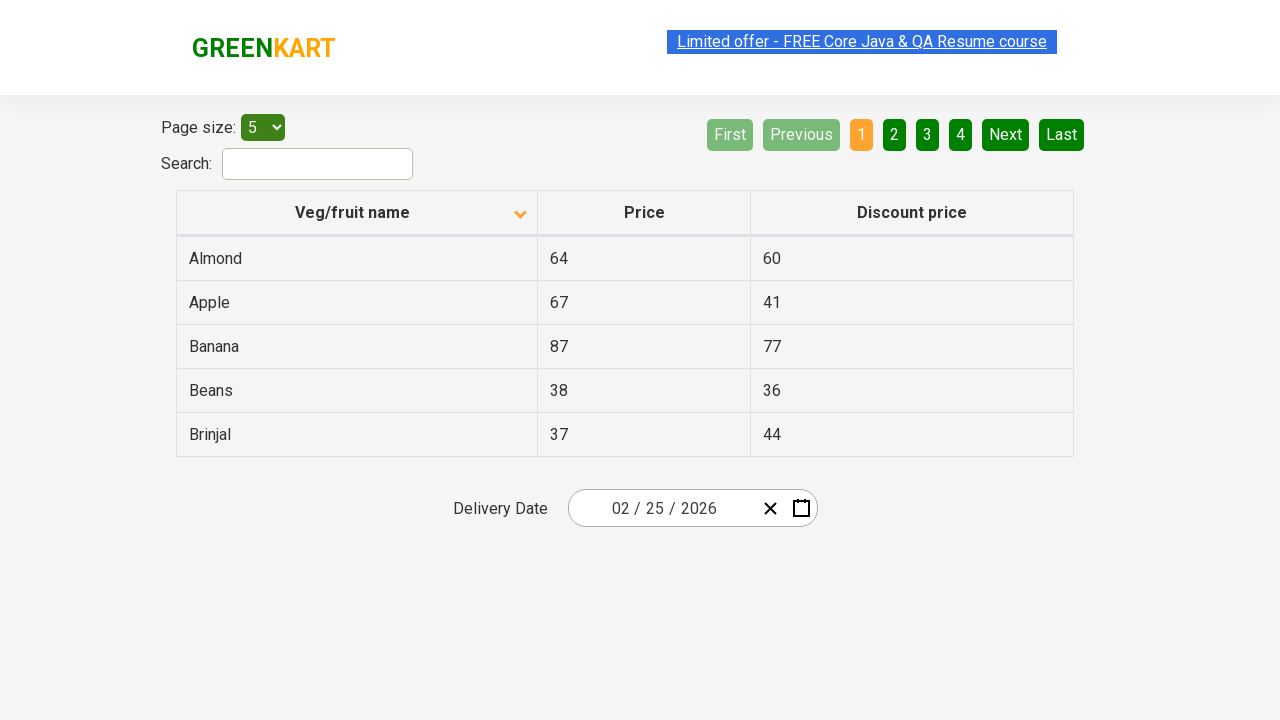

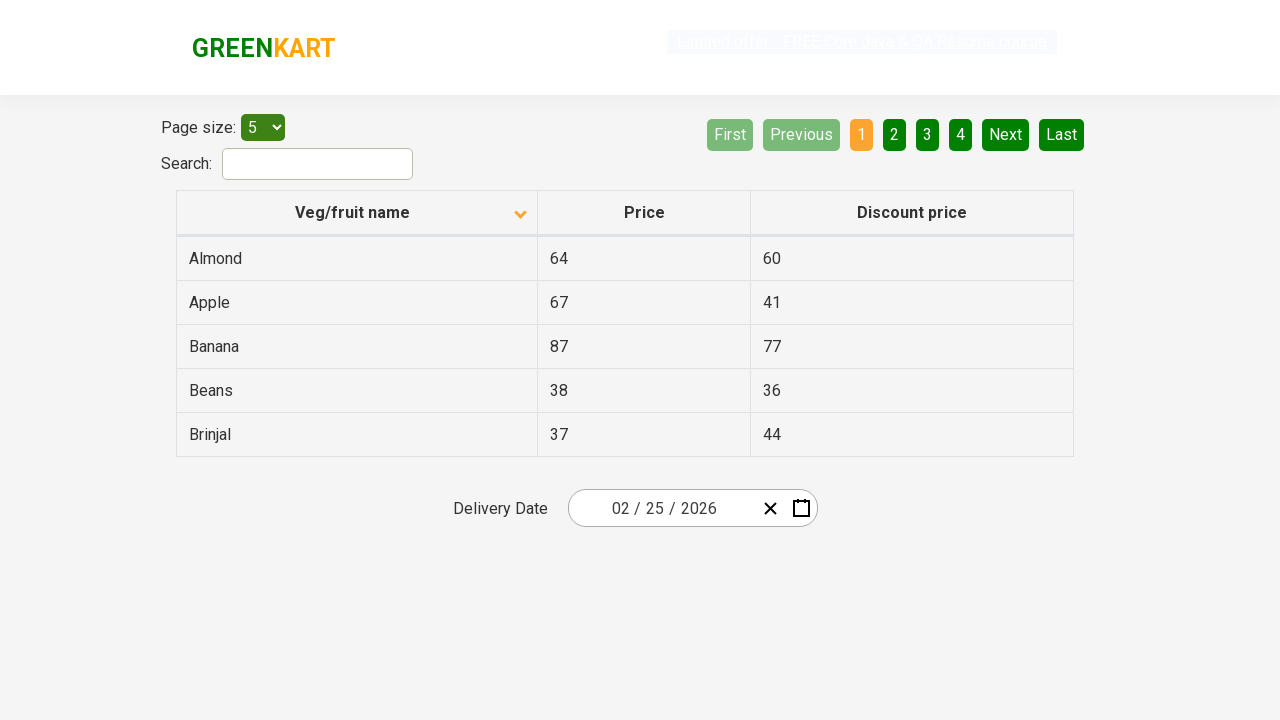